Navigates to TechLearn website to verify the page loads successfully

Starting URL: https://www.techlearn.in

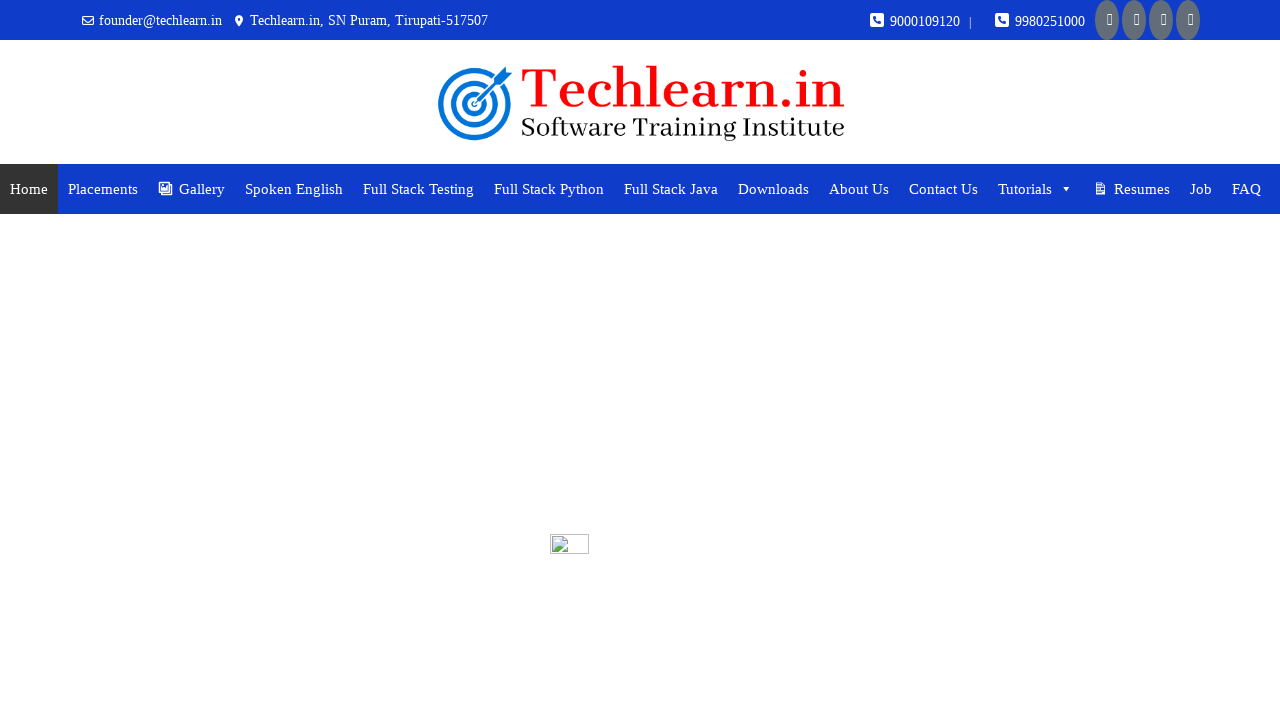

Navigated to TechLearn website at https://www.techlearn.in
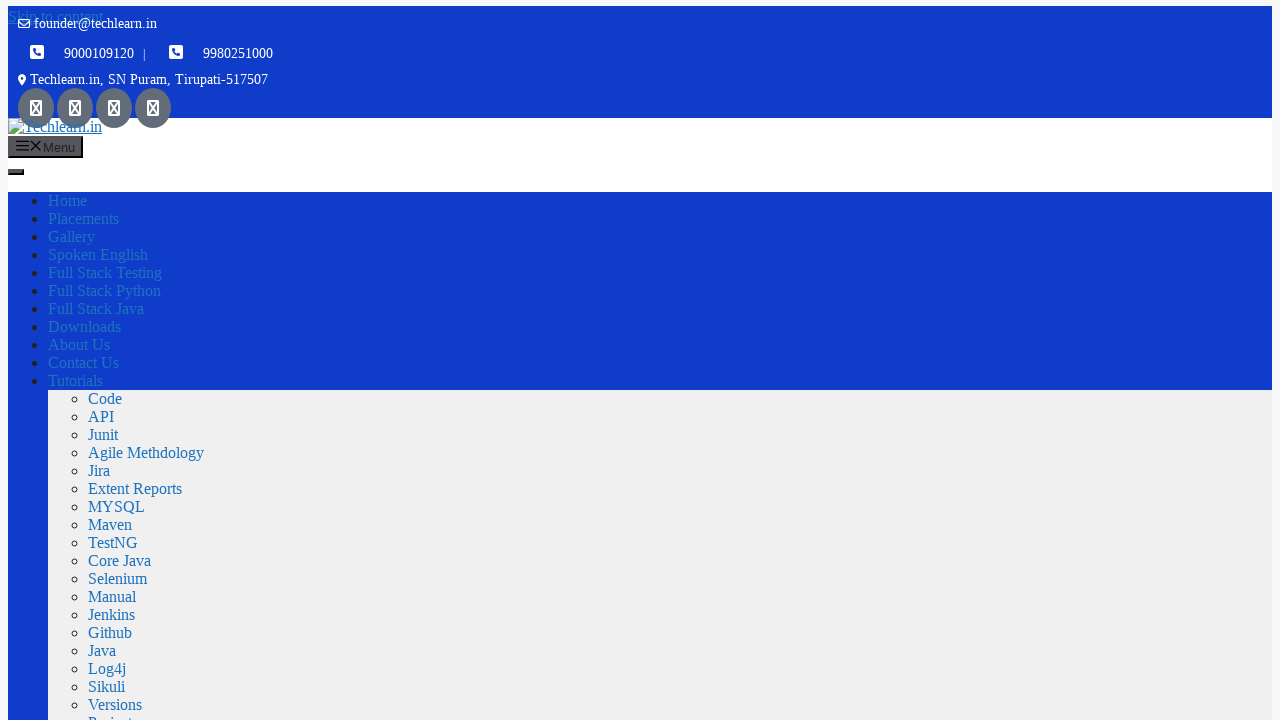

Page DOM content loaded successfully
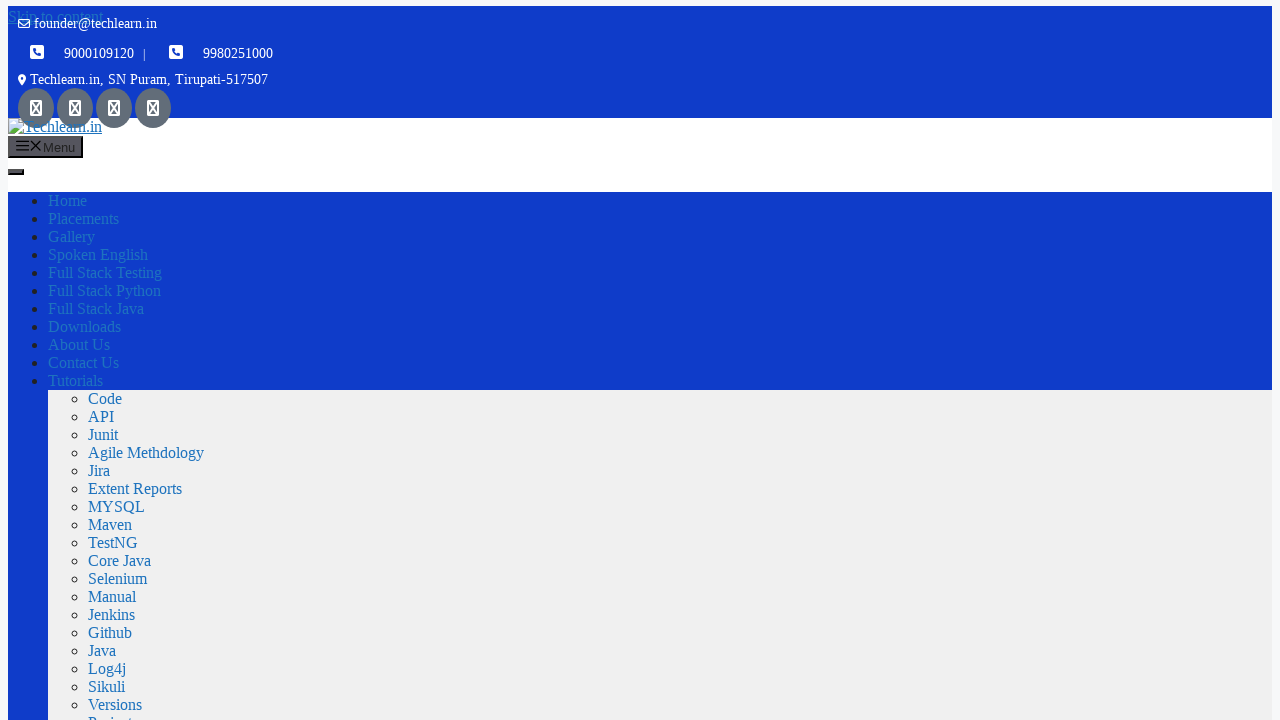

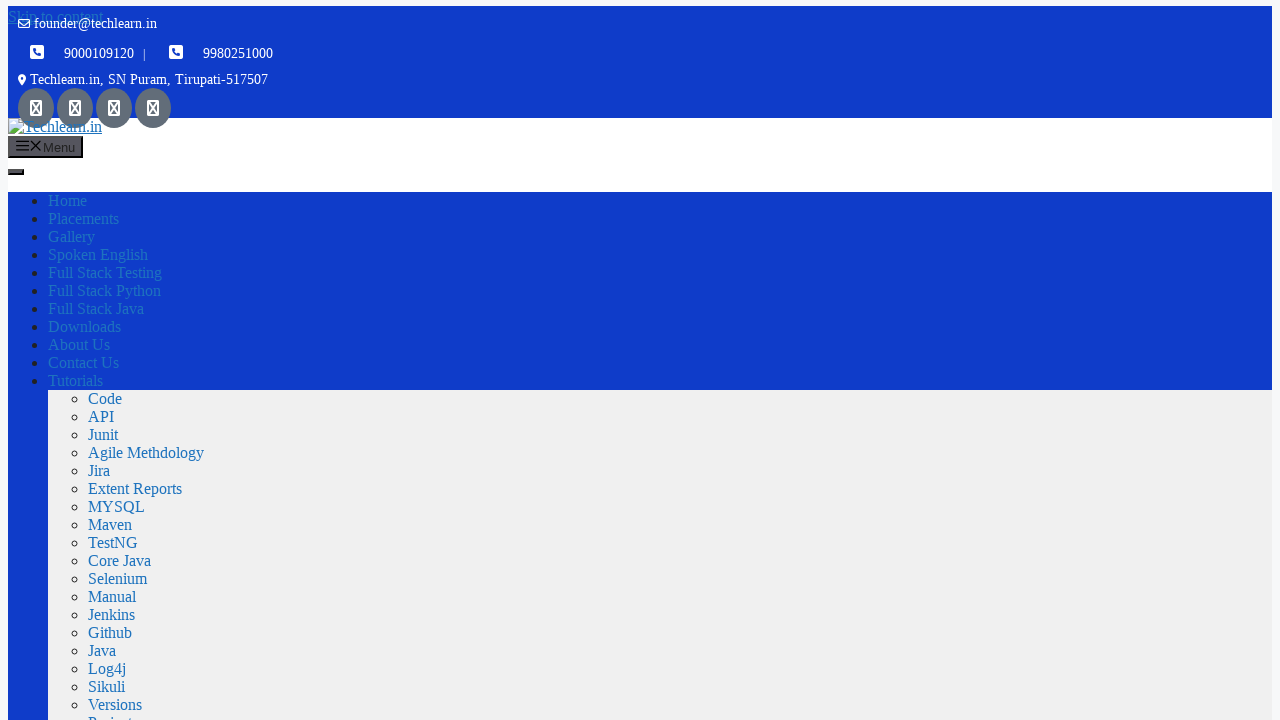